Tests table sorting functionality, searches for a specific item across pagination, and verifies search filtering works correctly

Starting URL: https://rahulshettyacademy.com/seleniumPractise/#/offers

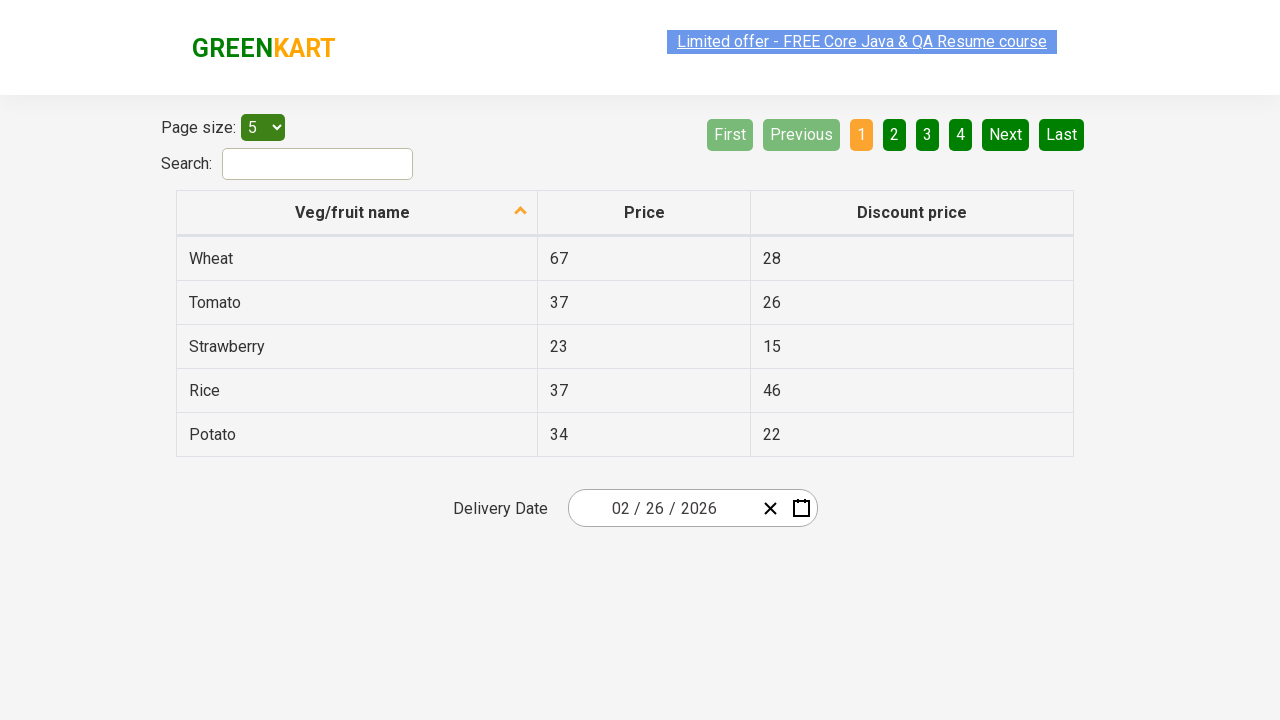

Clicked first column header to sort table at (357, 213) on xpath=//thead/tr/th[1]
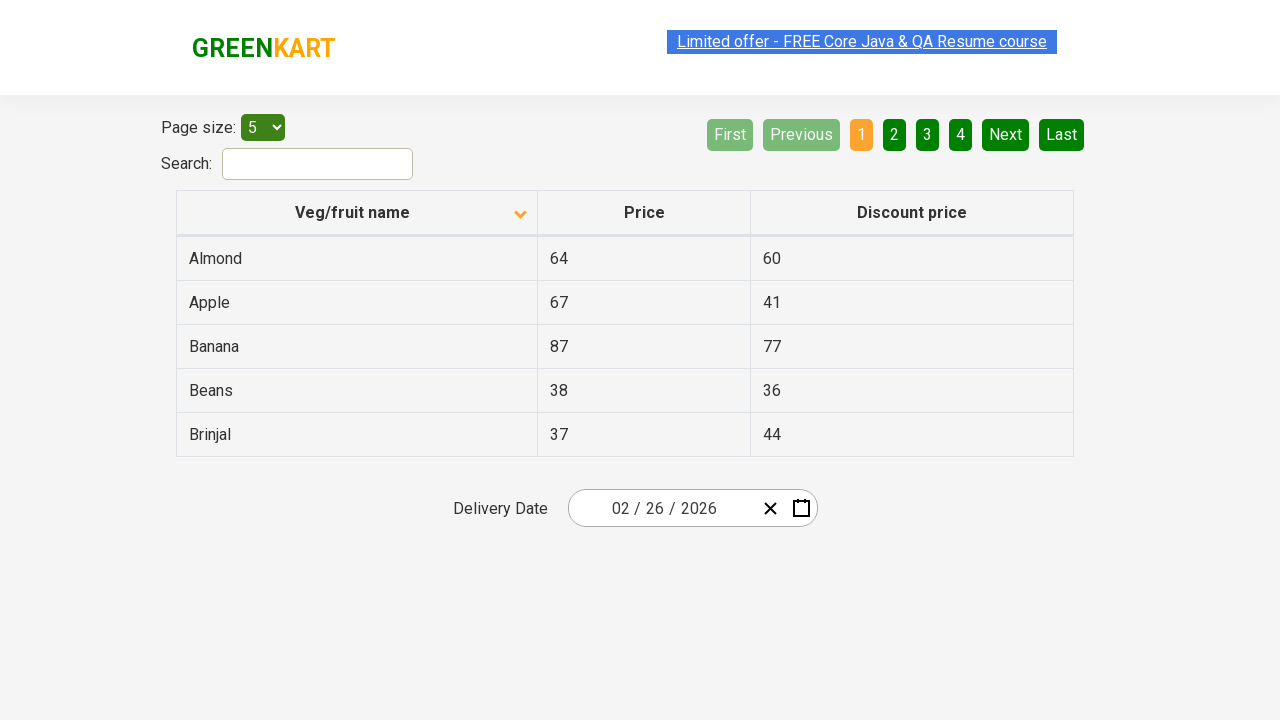

Retrieved all items from first column
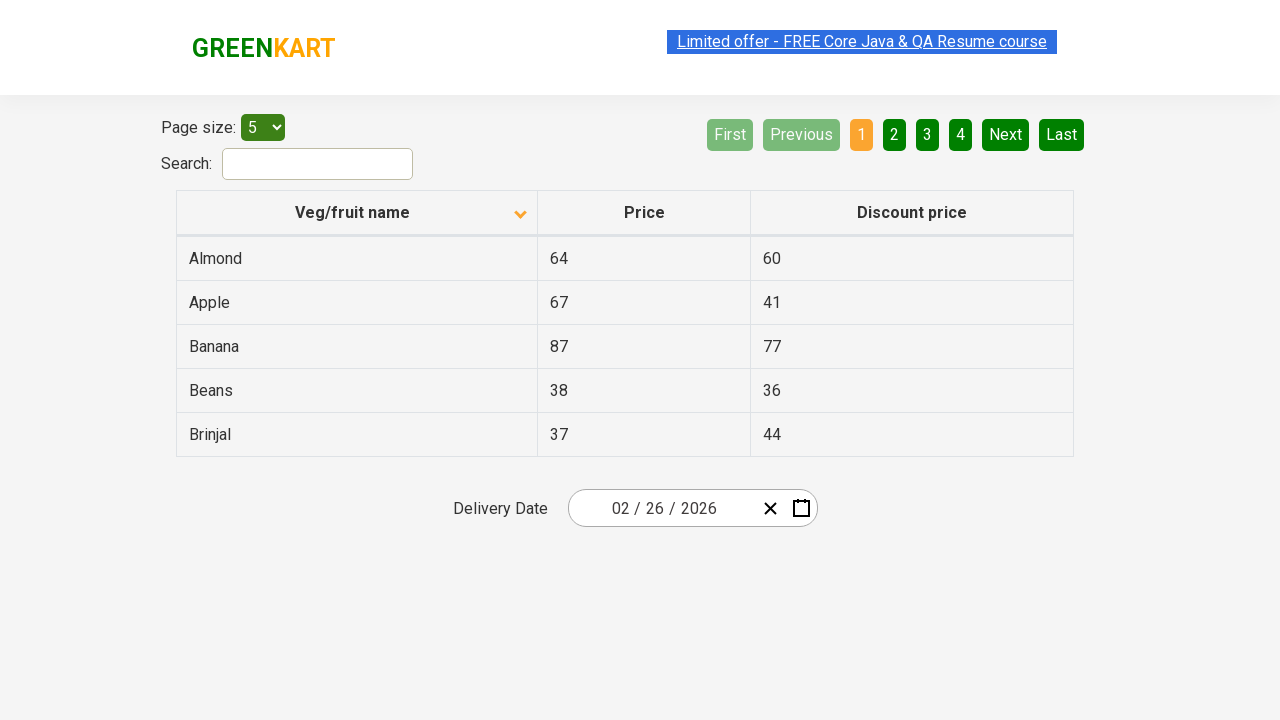

Verified table is sorted correctly in ascending order
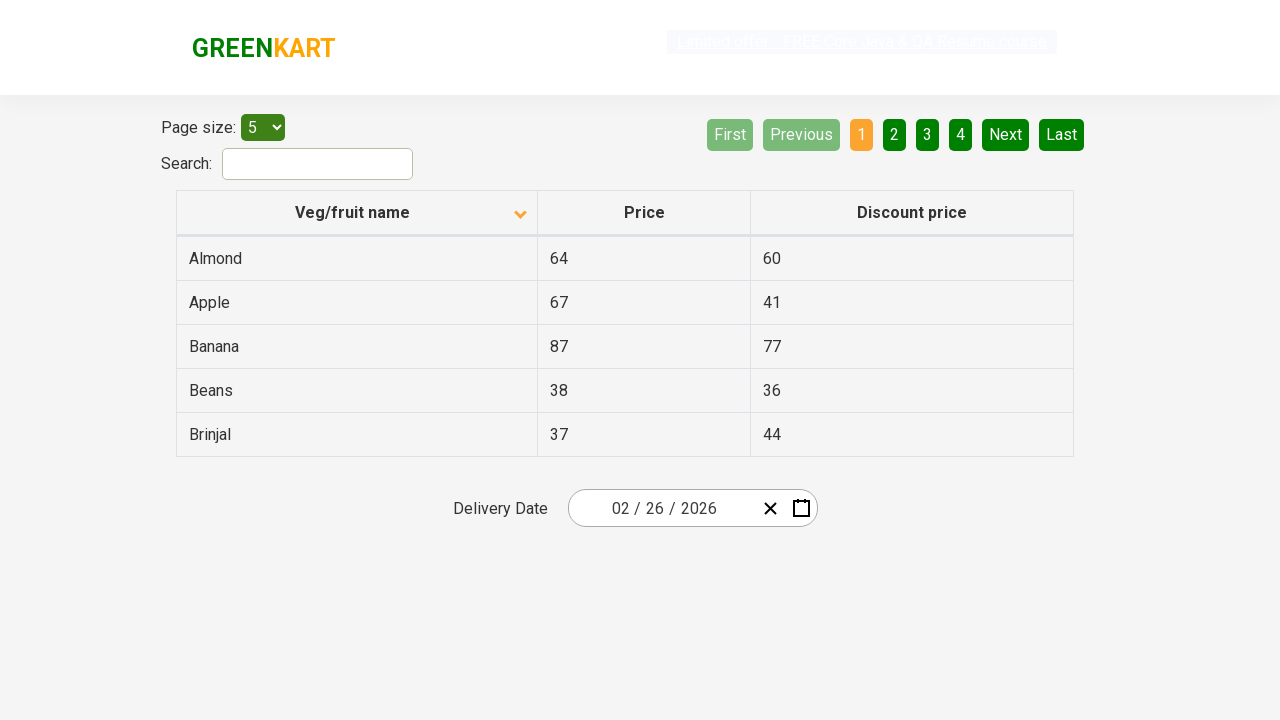

Retrieved all row items from current page
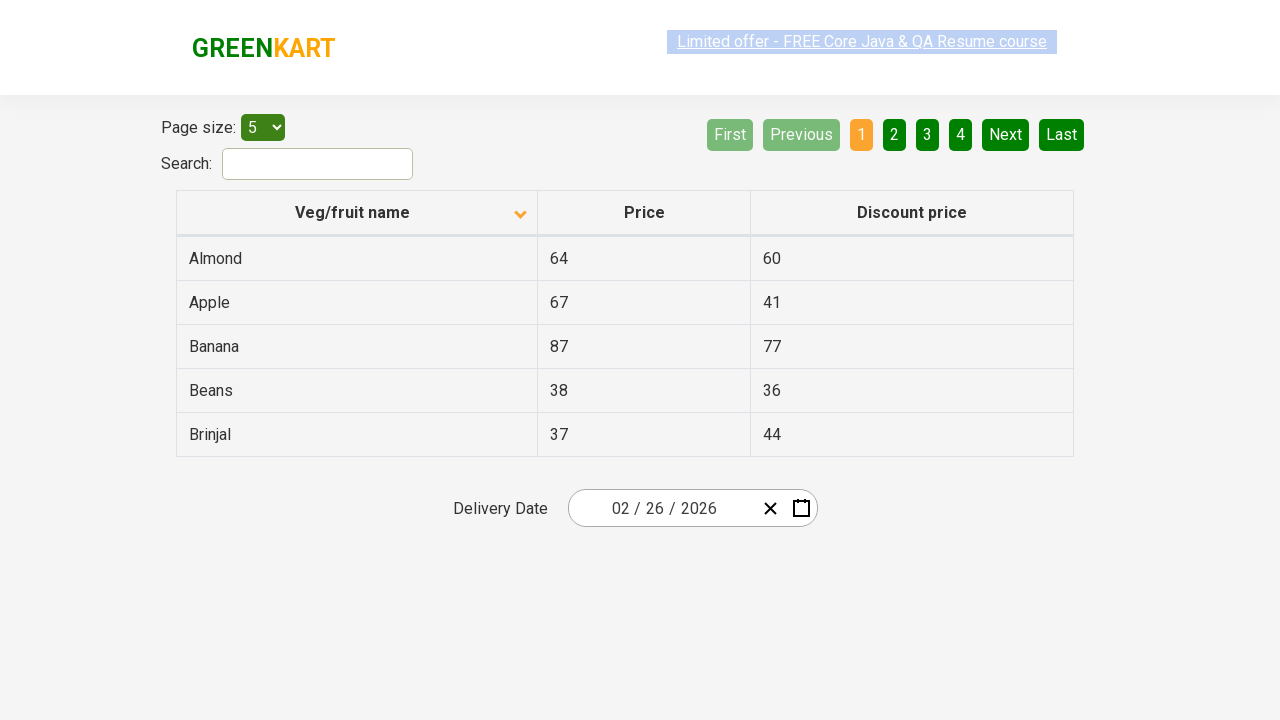

Clicked Next button to navigate to next page at (1006, 134) on xpath=//a[@aria-label='Next']
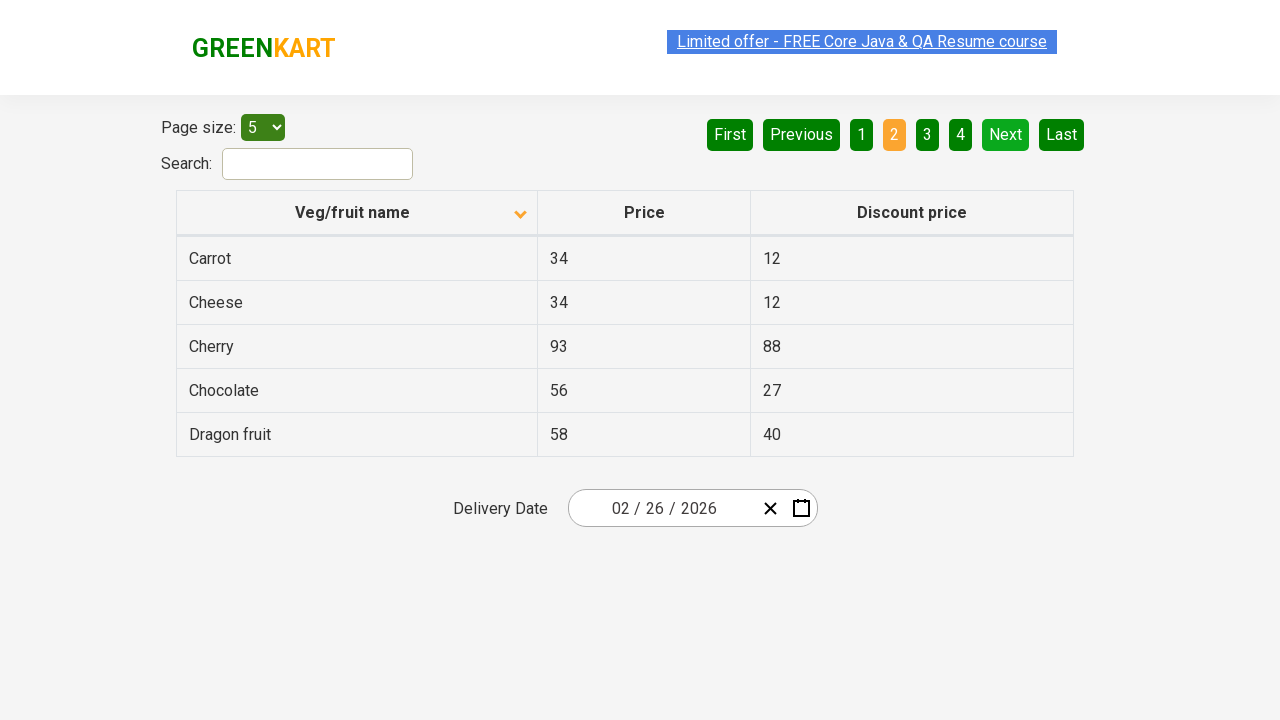

Waited for next page to load
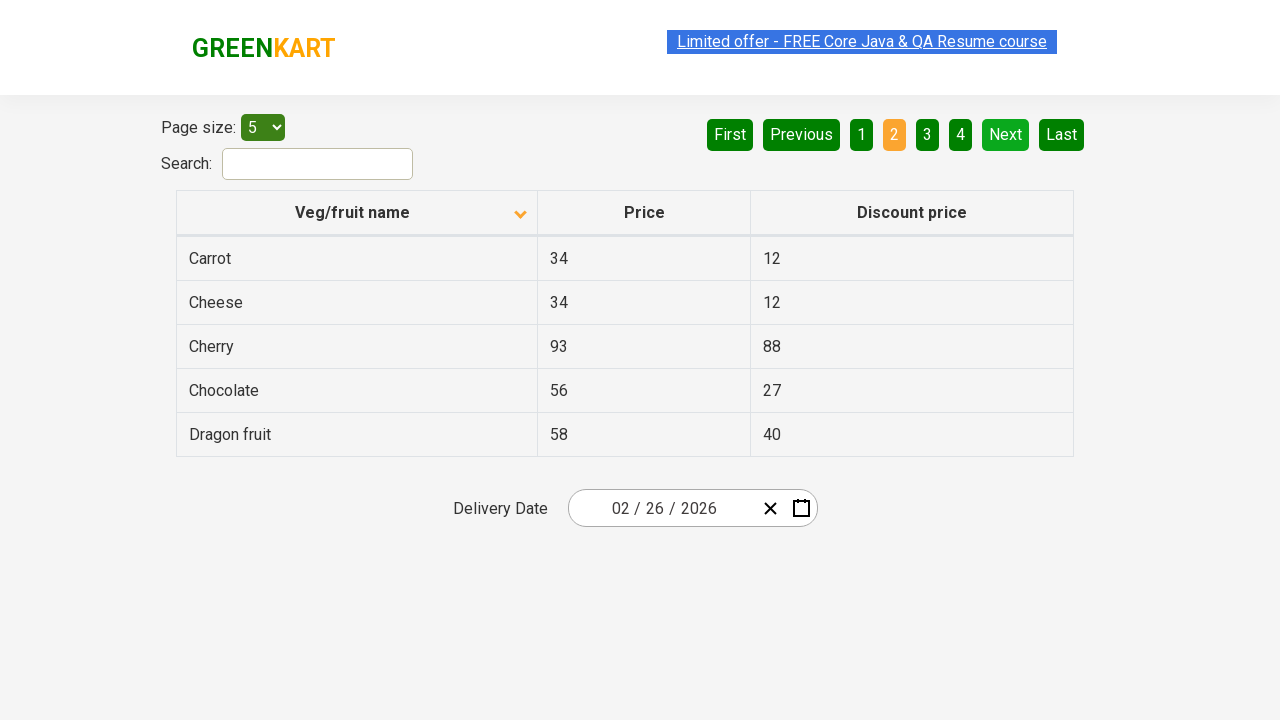

Retrieved all row items from current page
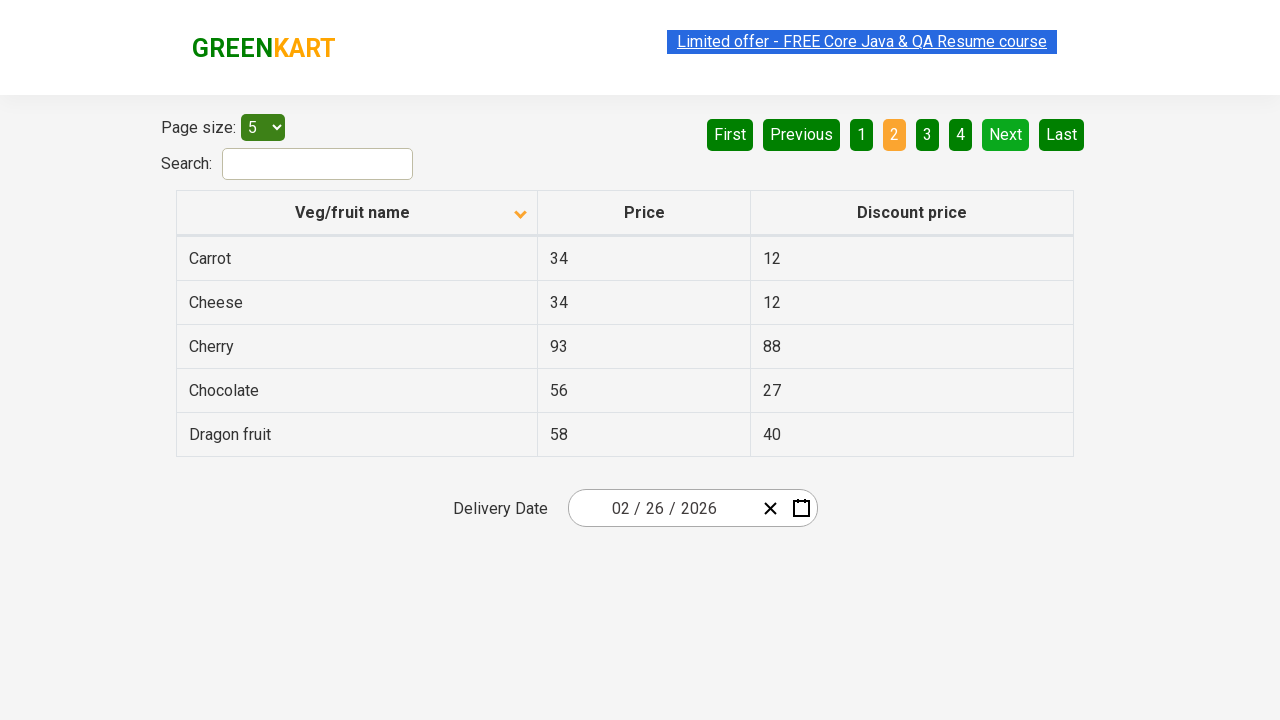

Clicked Next button to navigate to next page at (1006, 134) on xpath=//a[@aria-label='Next']
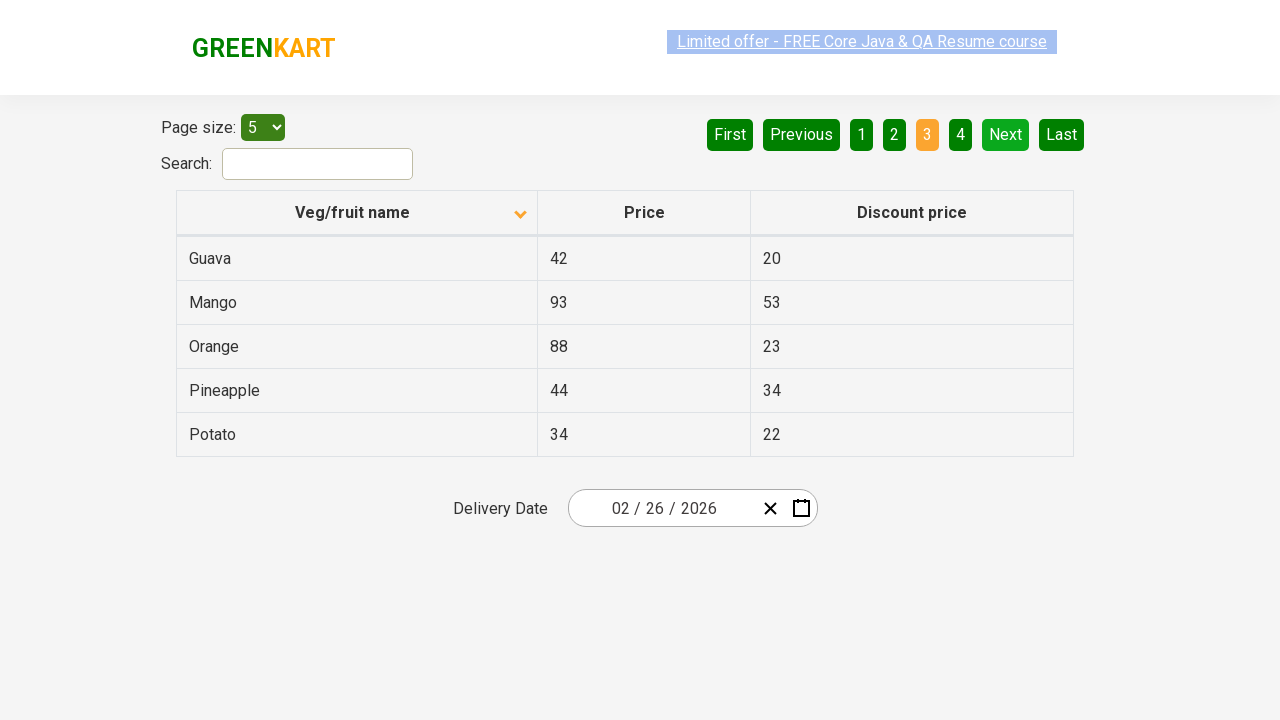

Waited for next page to load
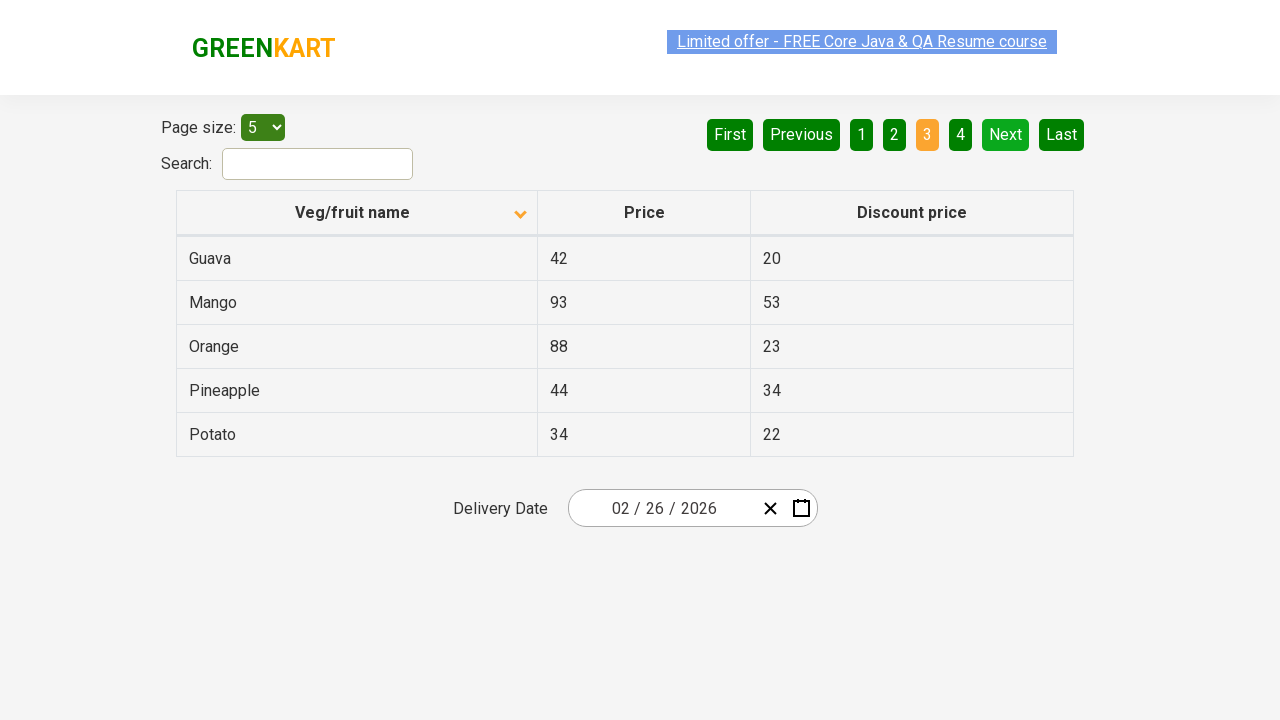

Retrieved all row items from current page
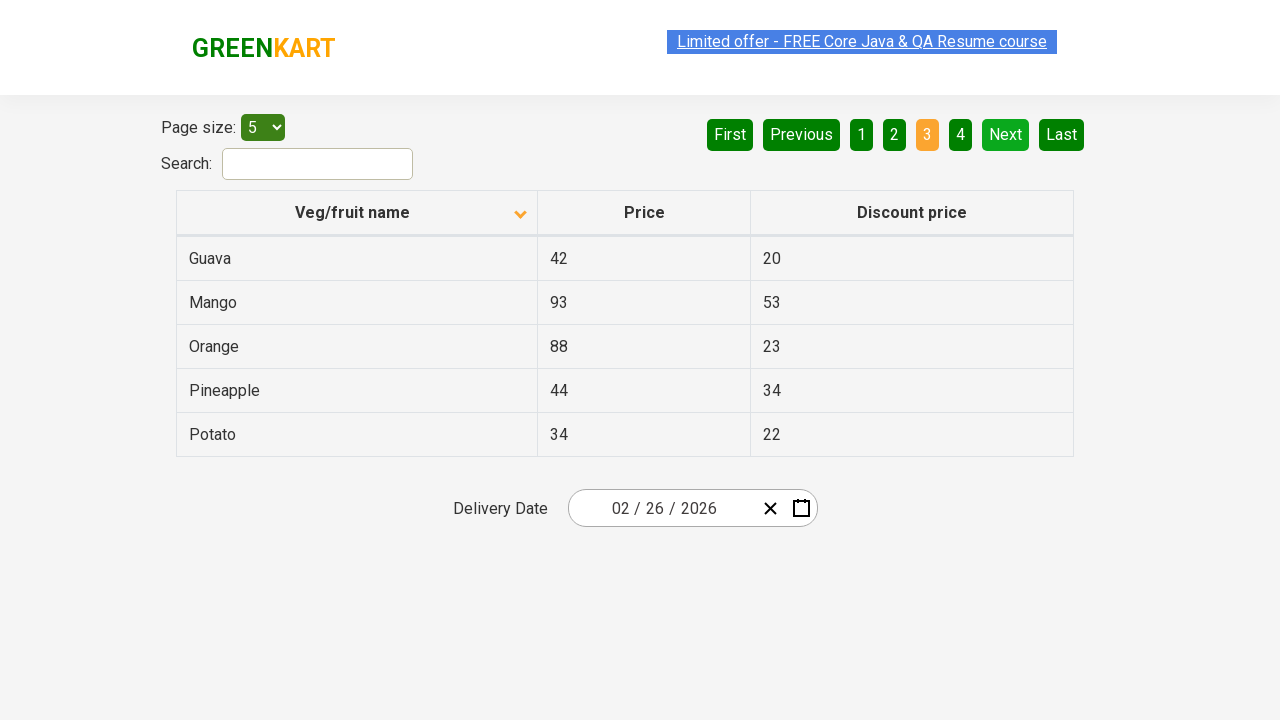

Clicked Next button to navigate to next page at (1006, 134) on xpath=//a[@aria-label='Next']
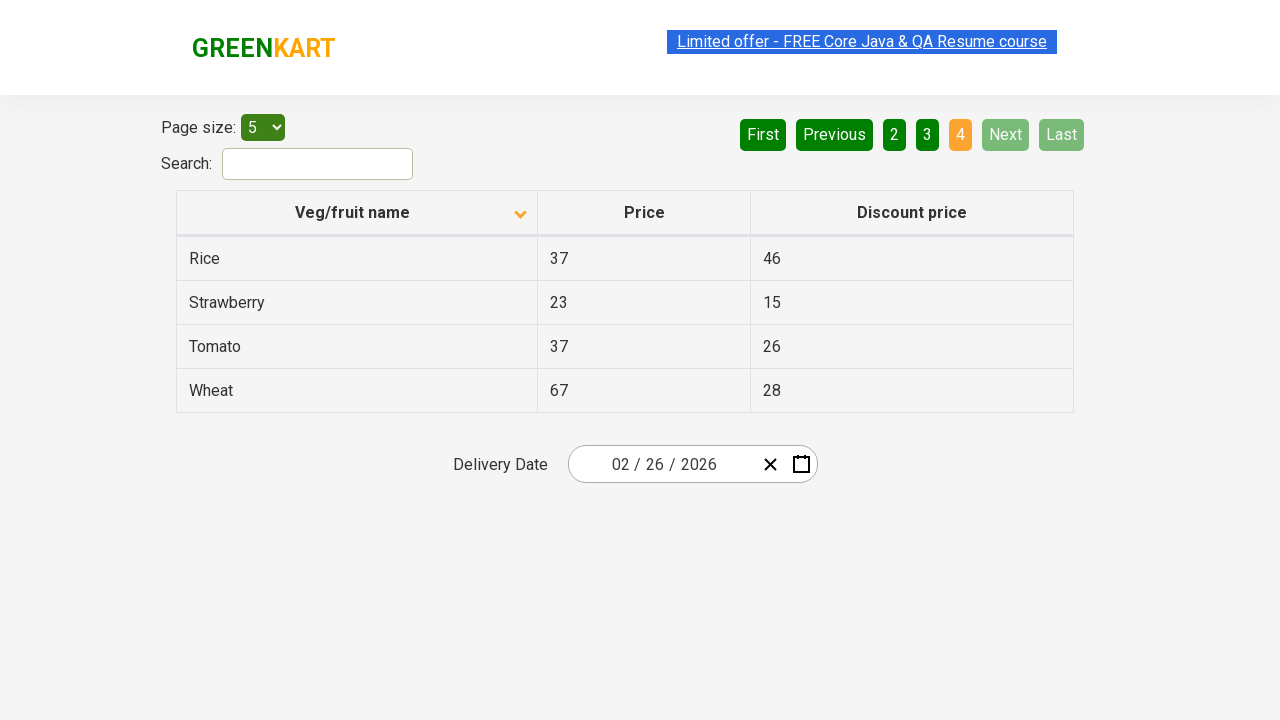

Waited for next page to load
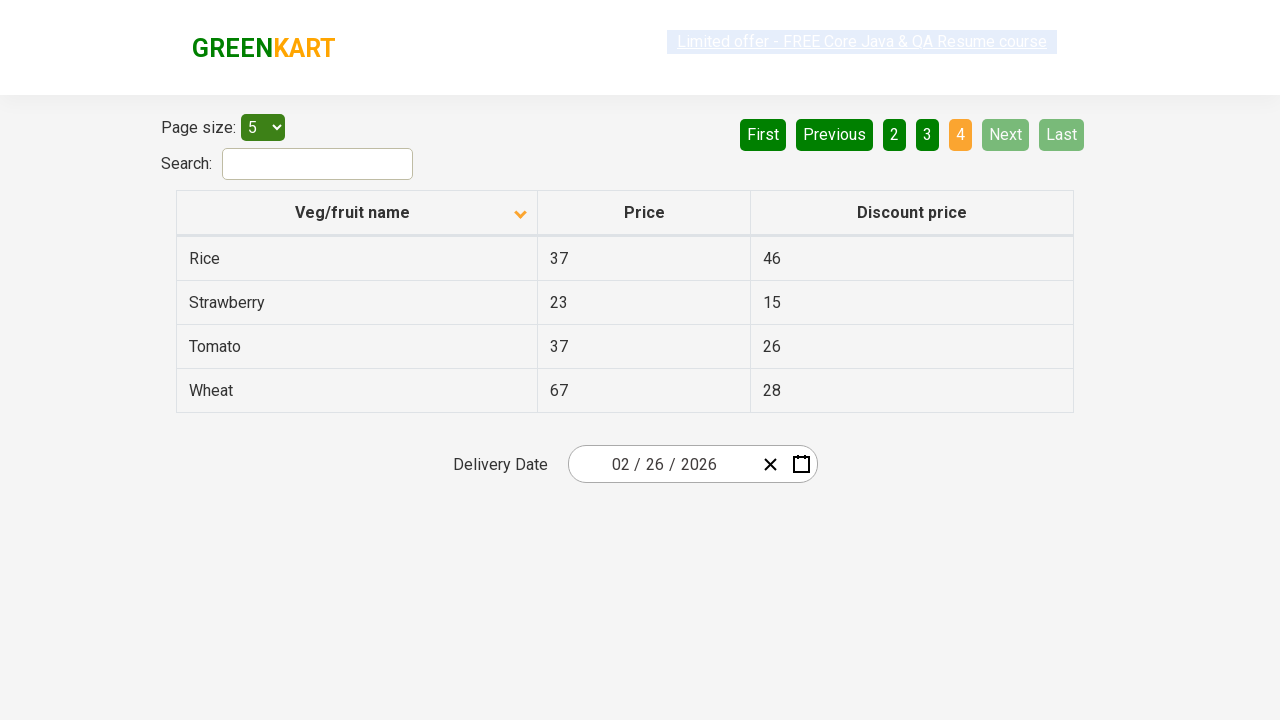

Retrieved all row items from current page
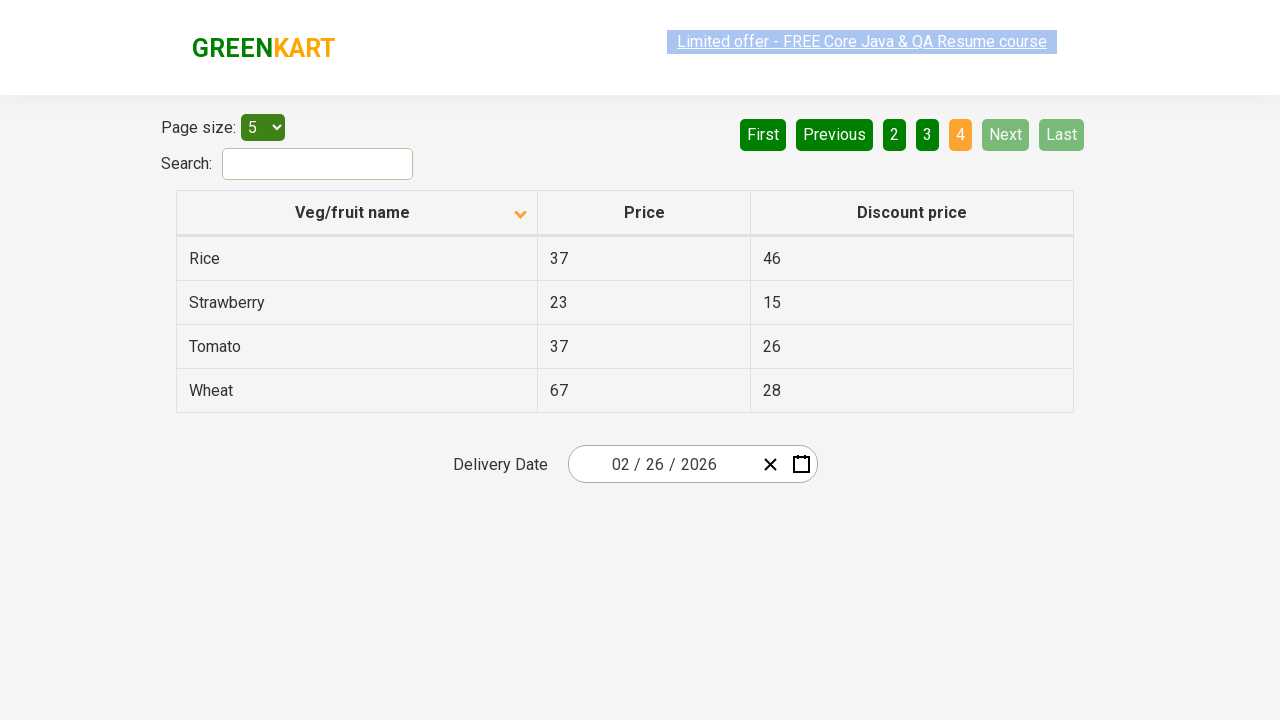

Found Strawberry item with price 23
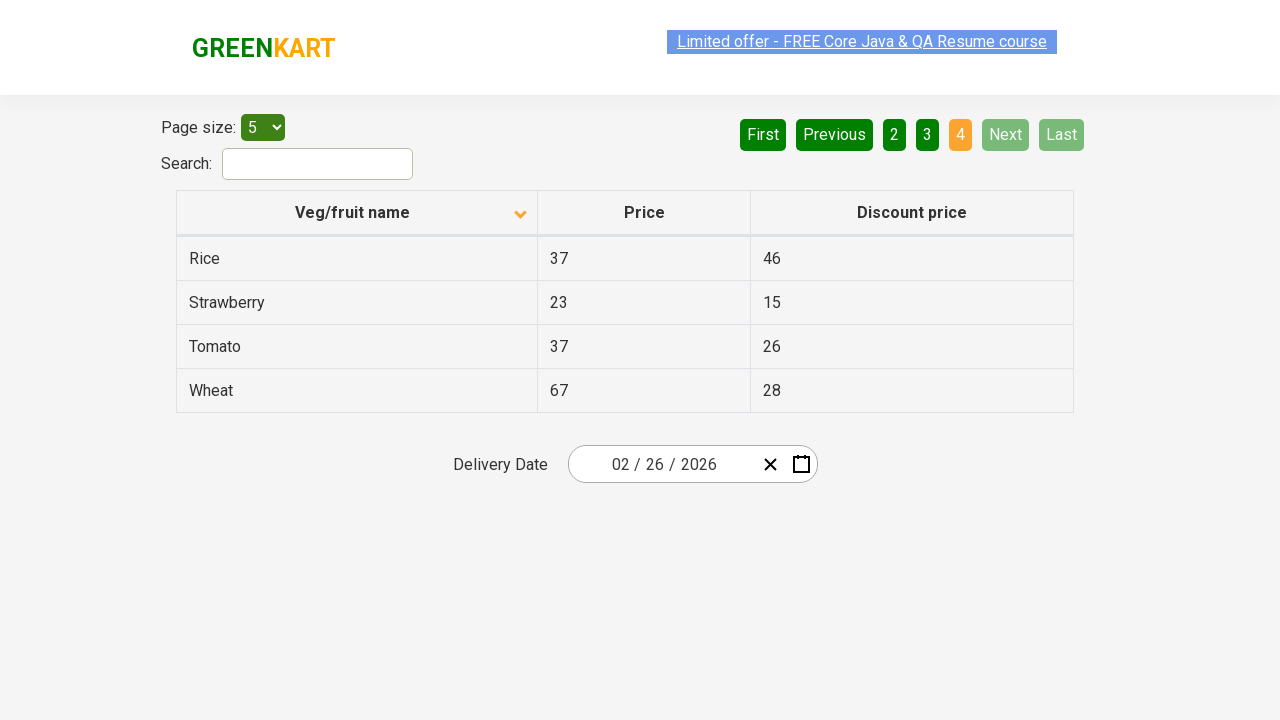

Logged Strawberry price: 23
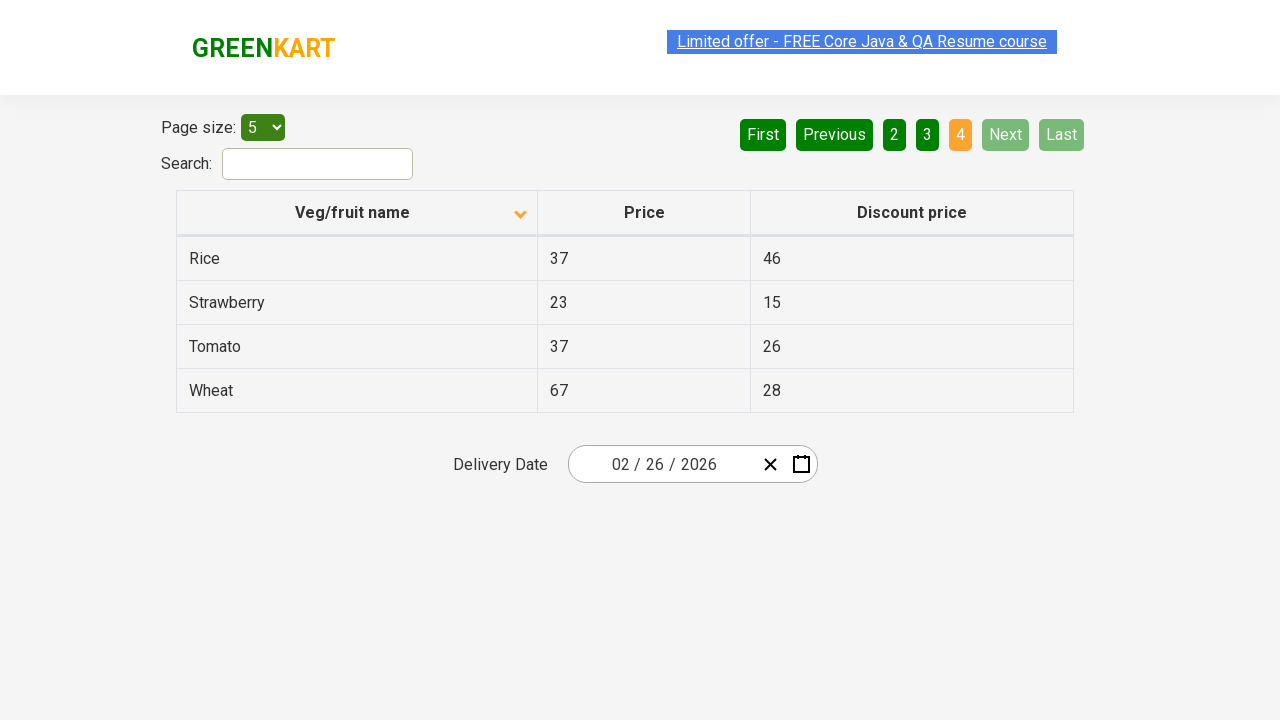

Filled search field with 'Apple' on #search-field
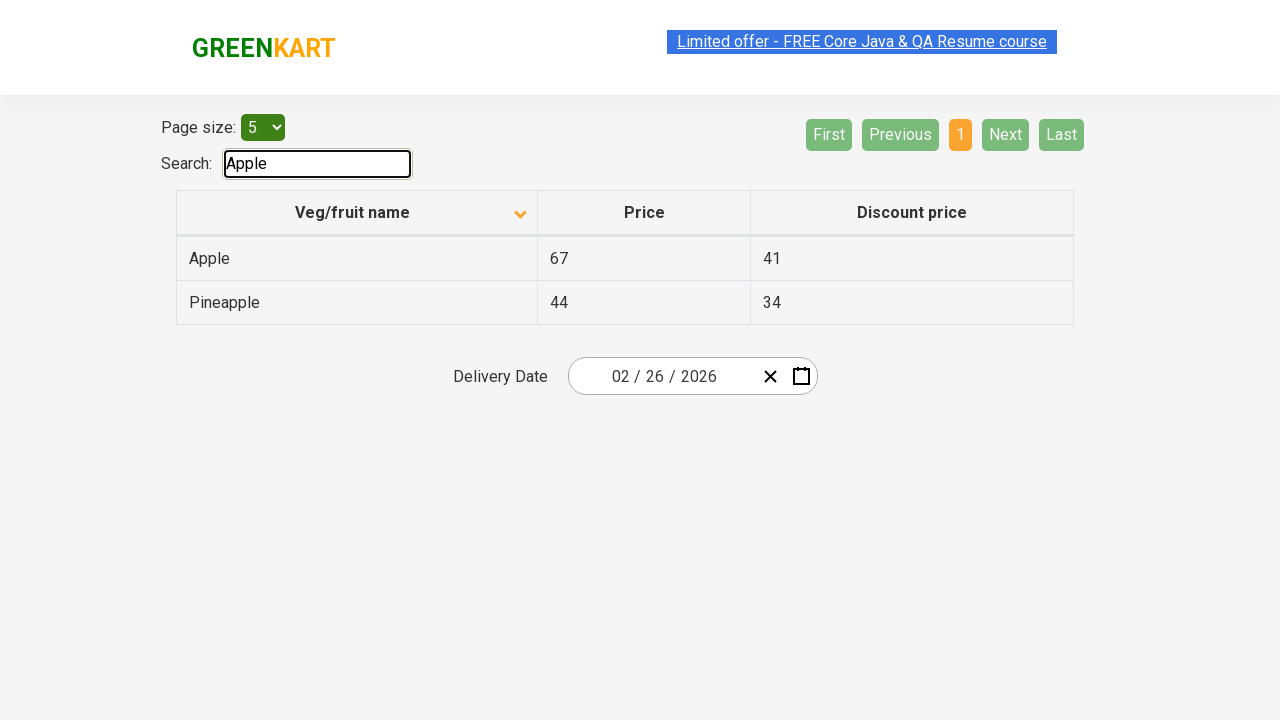

Waited for search filter to apply
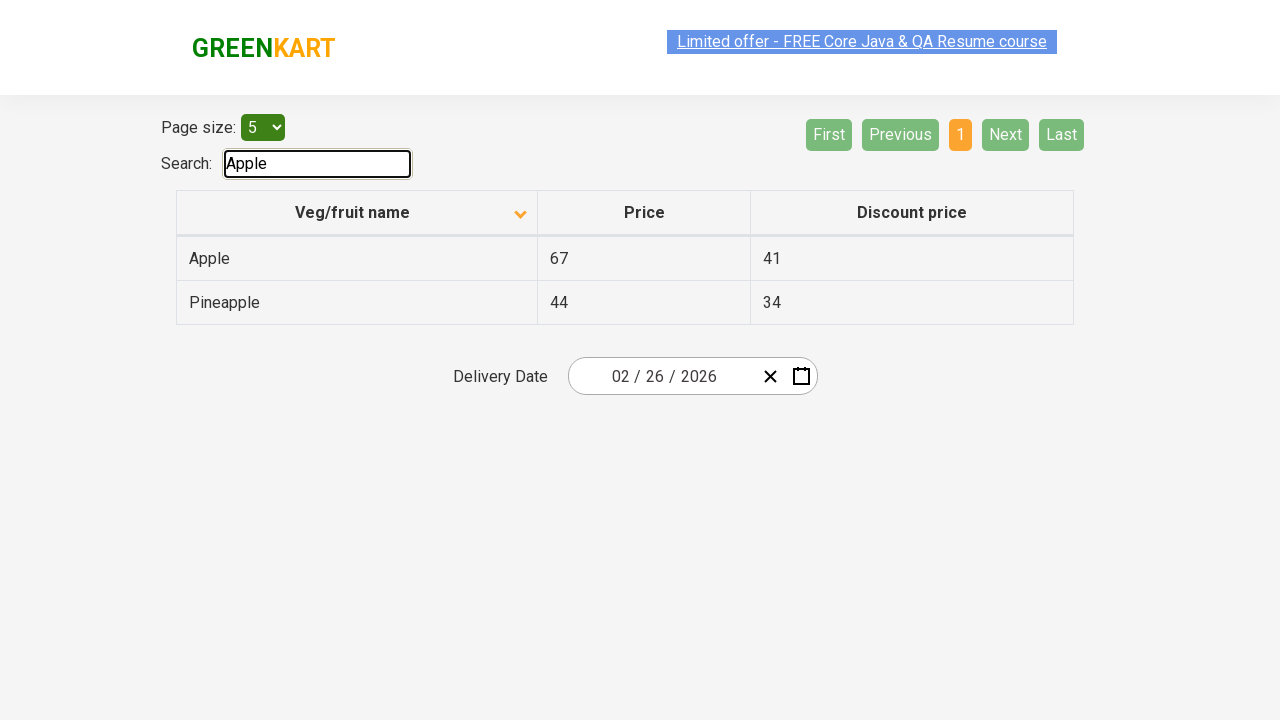

Retrieved filtered items from table
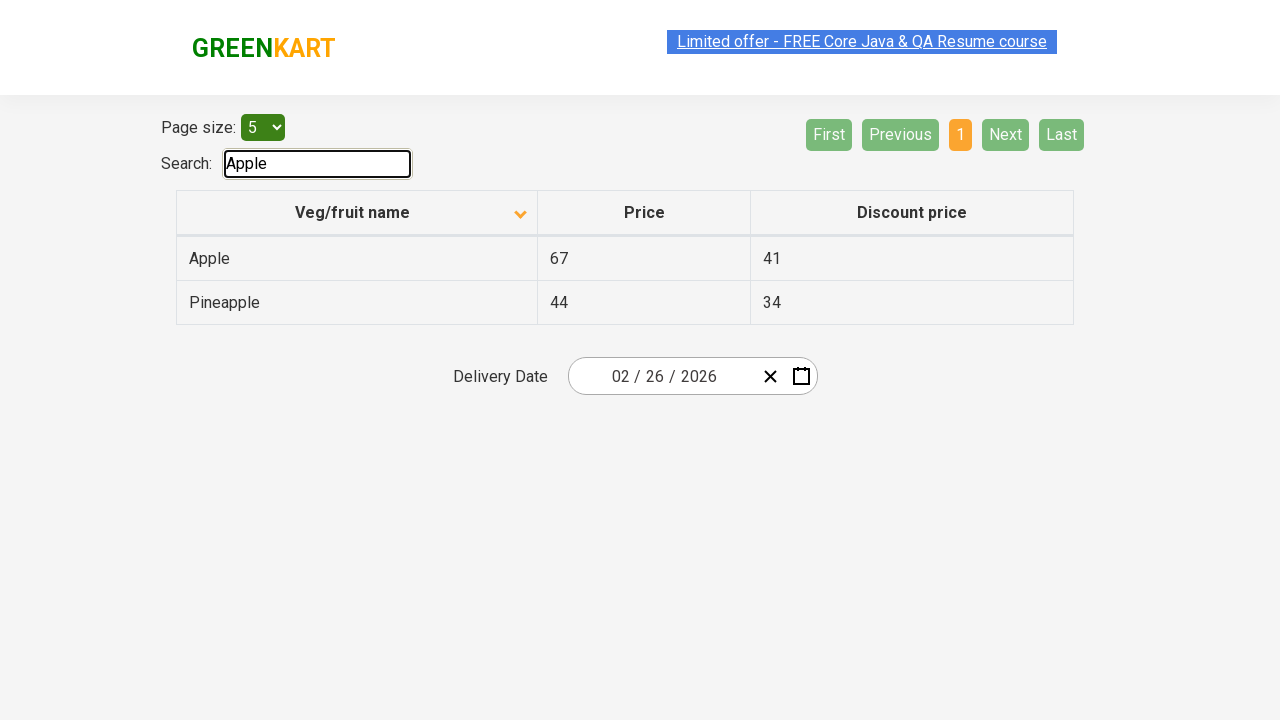

Verified search filtering works correctly - found 1 Apple item(s)
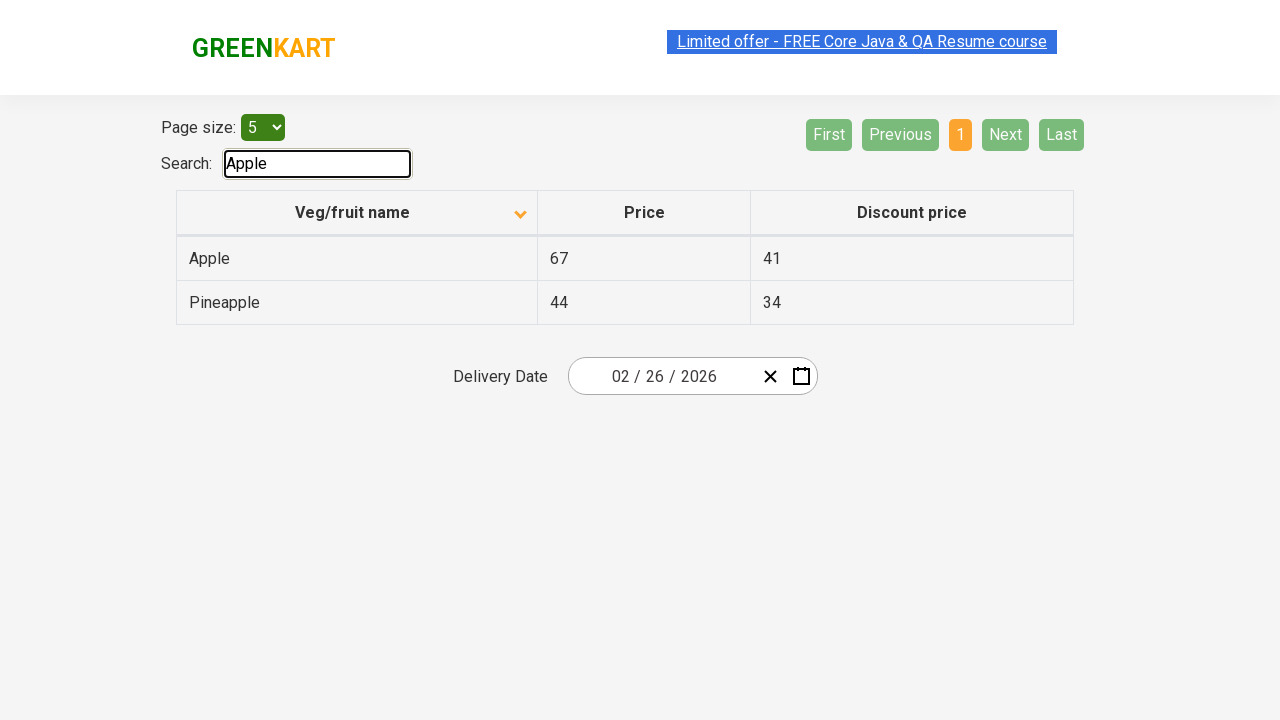

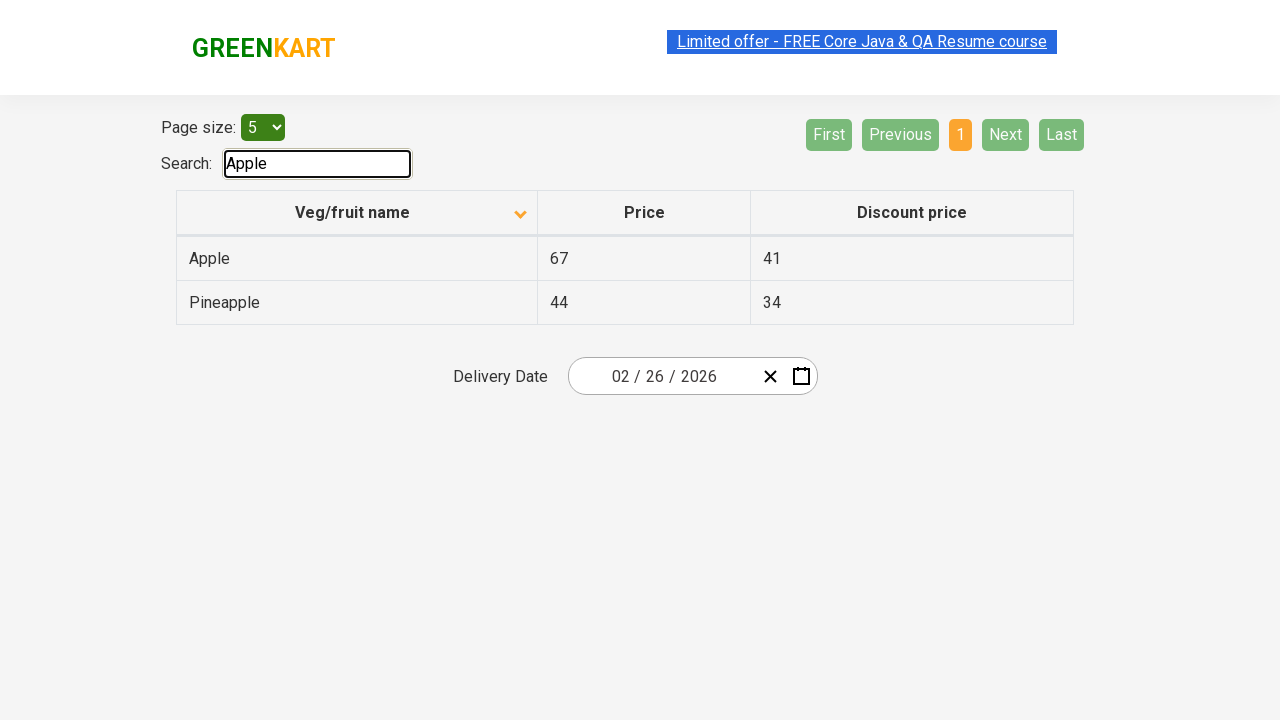